Verifies that a button with tooltip functionality has the expected text "Hover me to see"

Starting URL: https://demoqa.com/tool-tips/

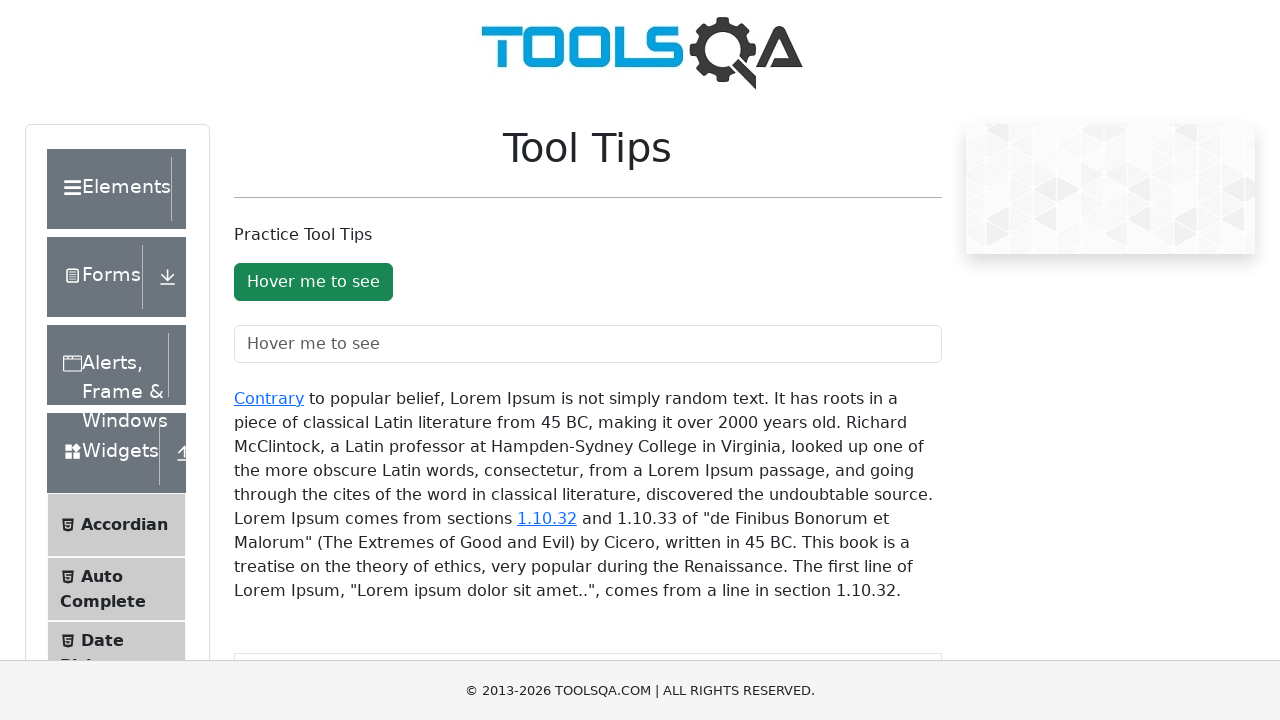

Navigated to ToolTips demo page
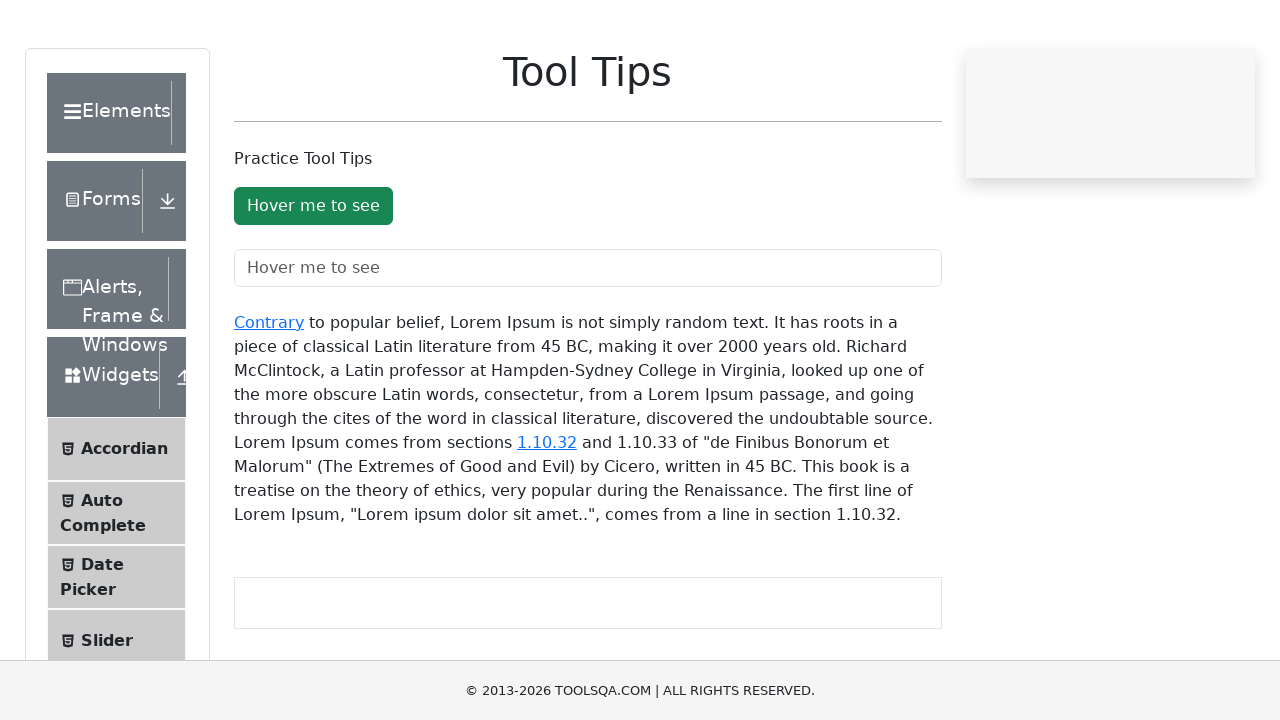

Located tooltip button element
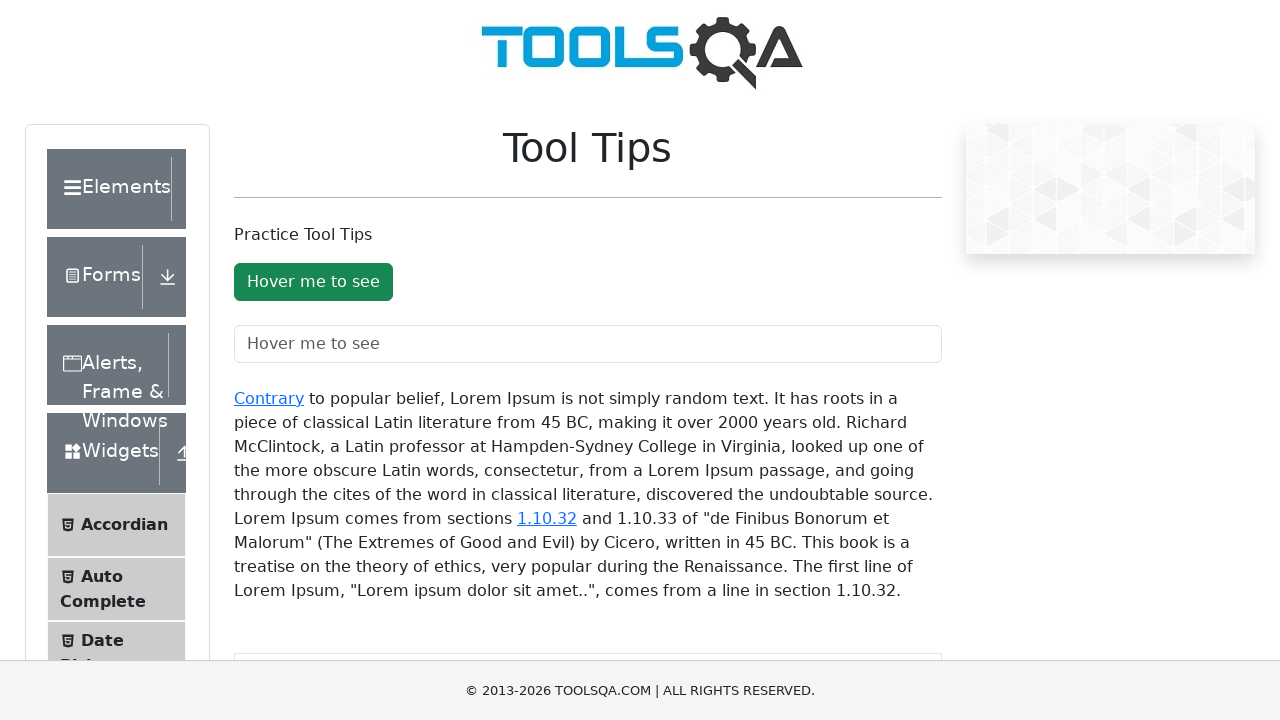

Retrieved button text: 'Hover me to see'
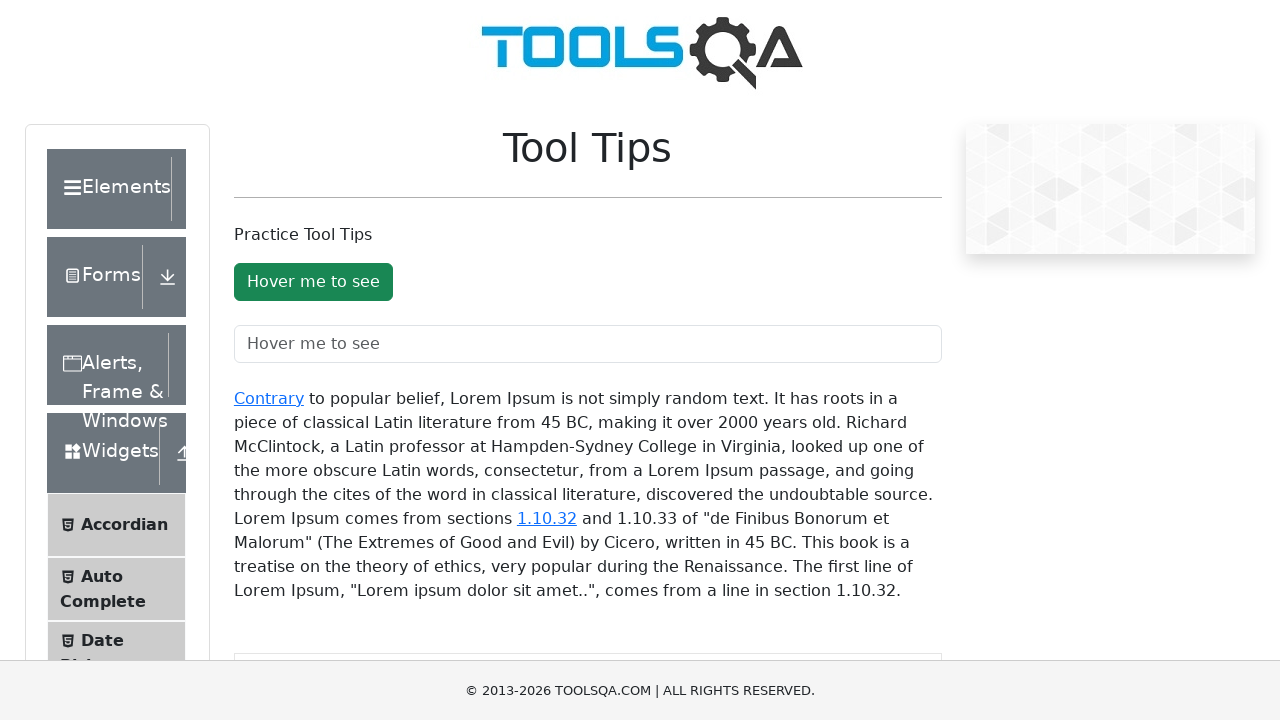

Verified button text matches expected value 'Hover me to see'
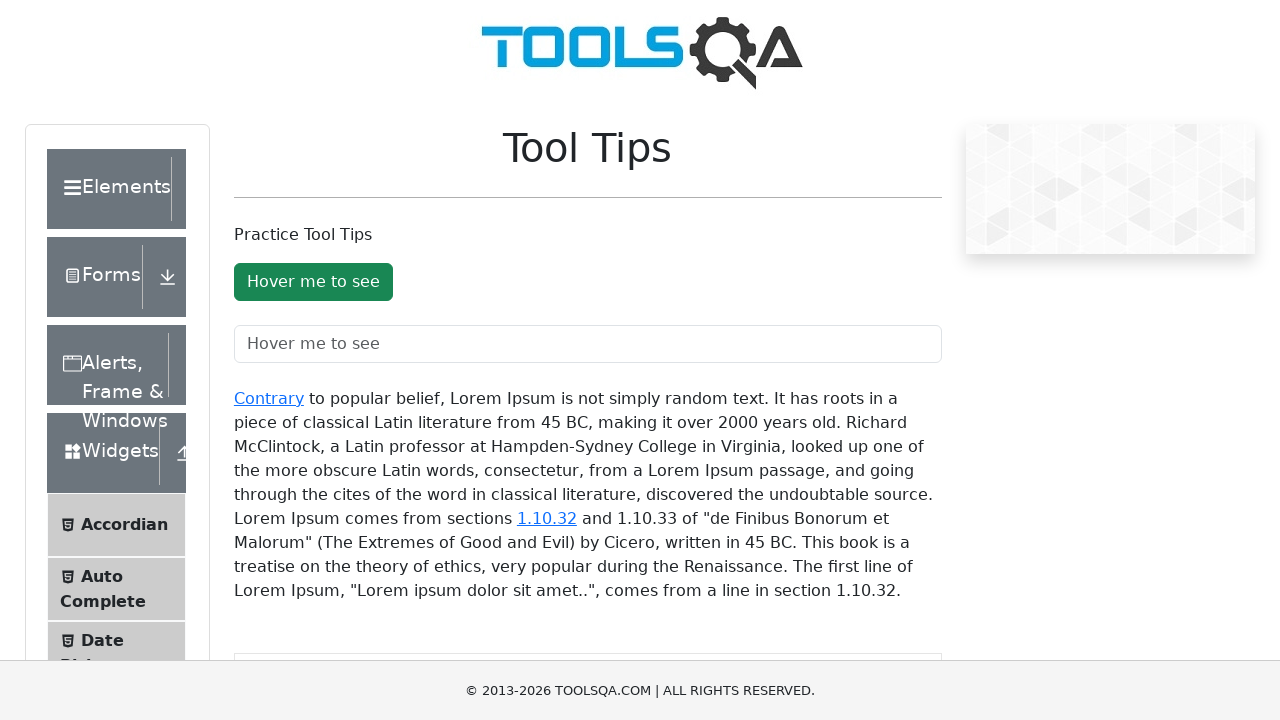

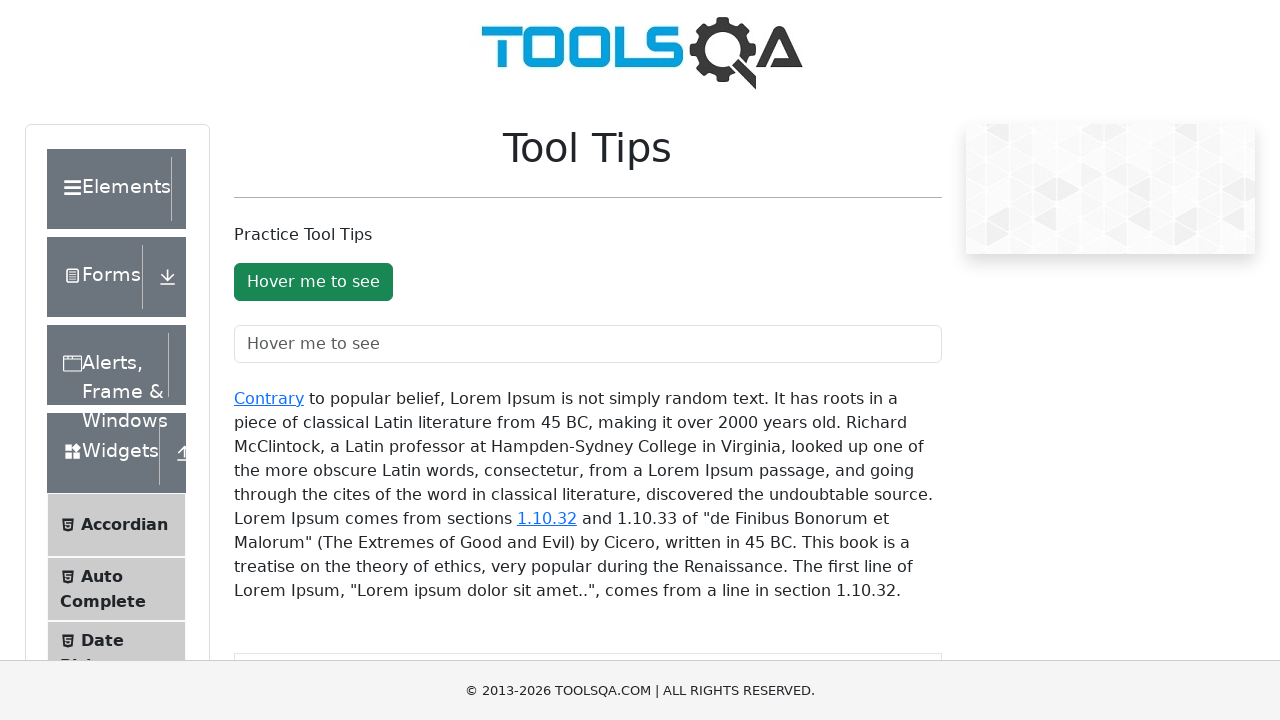